Tests navigation back to W3Schools home page by clicking the first home button on the SQL tutorial page and verifying the page title.

Starting URL: https://www.w3schools.com/sql/default.asp

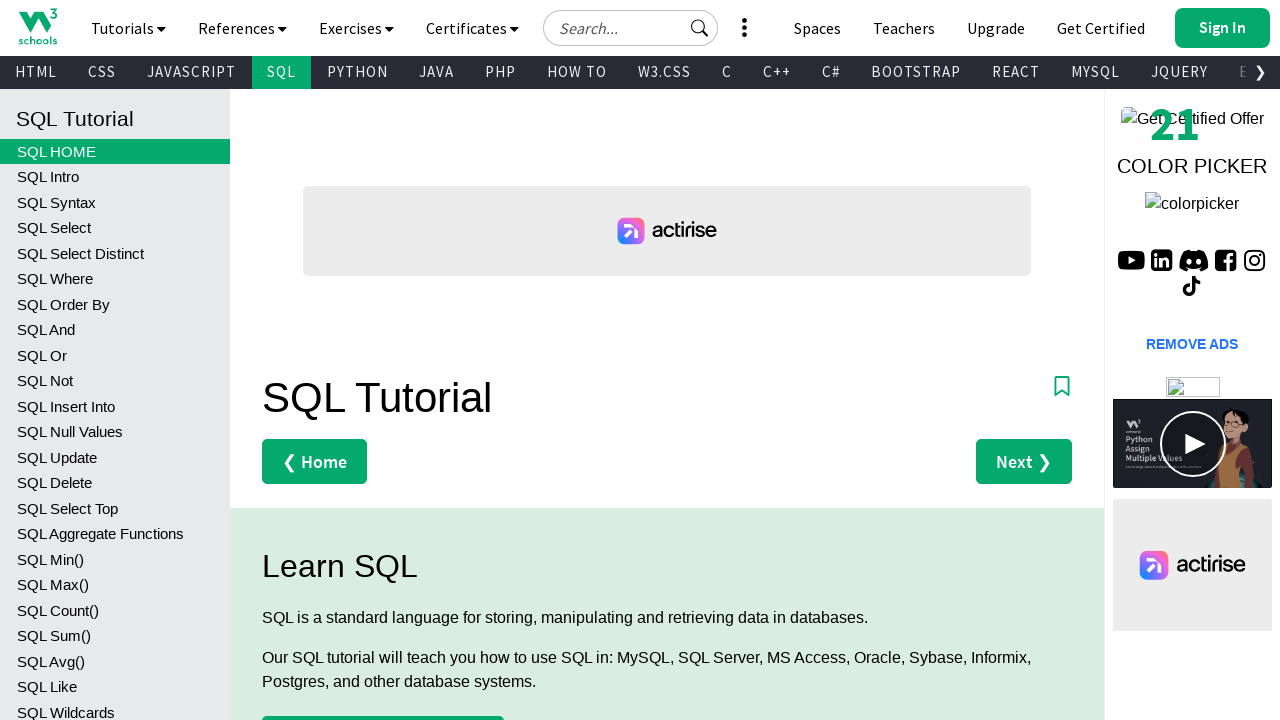

Clicked the first home button on SQL tutorial page at (314, 462) on #main > div:nth-child(3) > a.w3-left.w3-btn
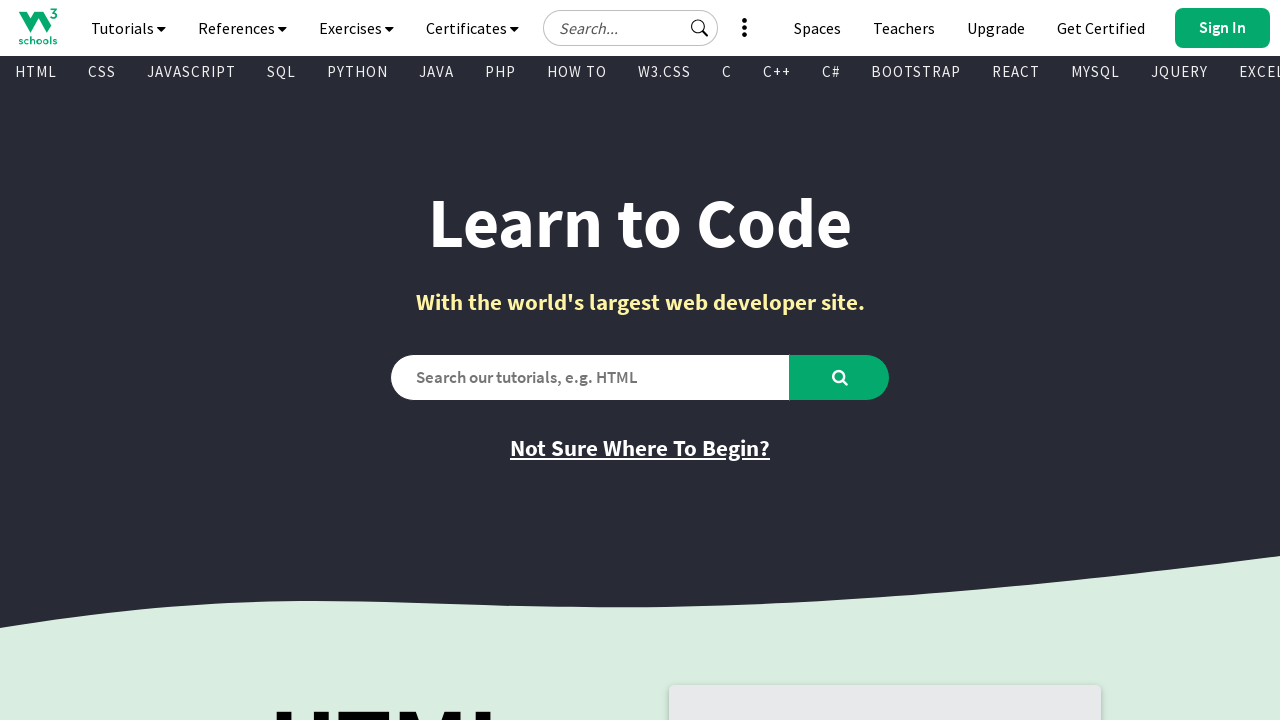

Verified page title is 'W3Schools Online Web Tutorials'
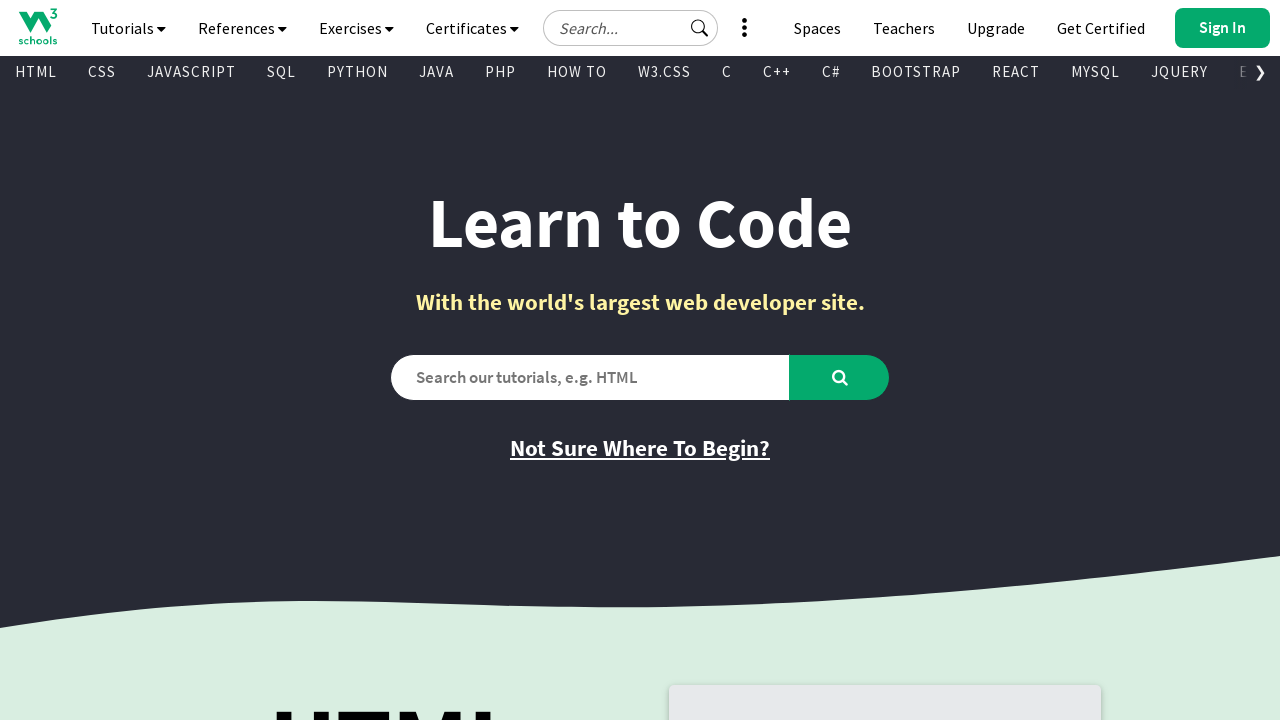

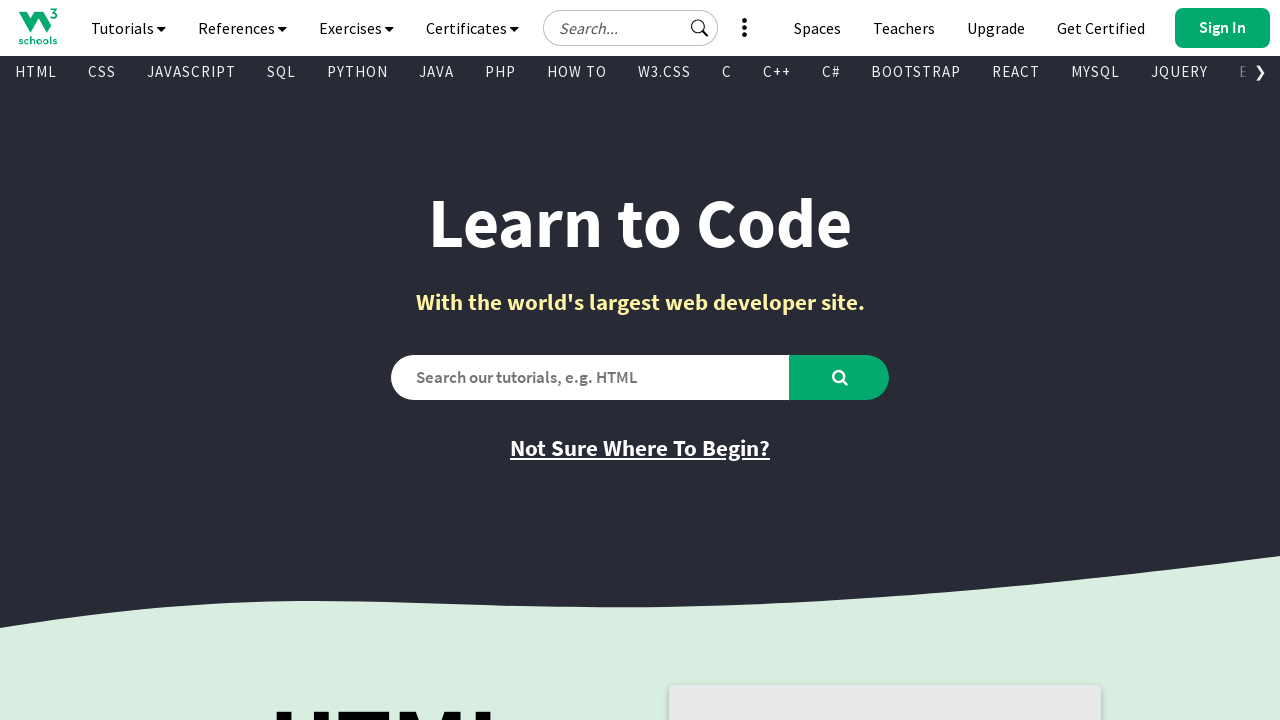